Opens Google in a new window using ArrayList approach, switches between windows and closes them

Starting URL: https://seleniumpractise.blogspot.com/2017/07/multiple-window-examples.html

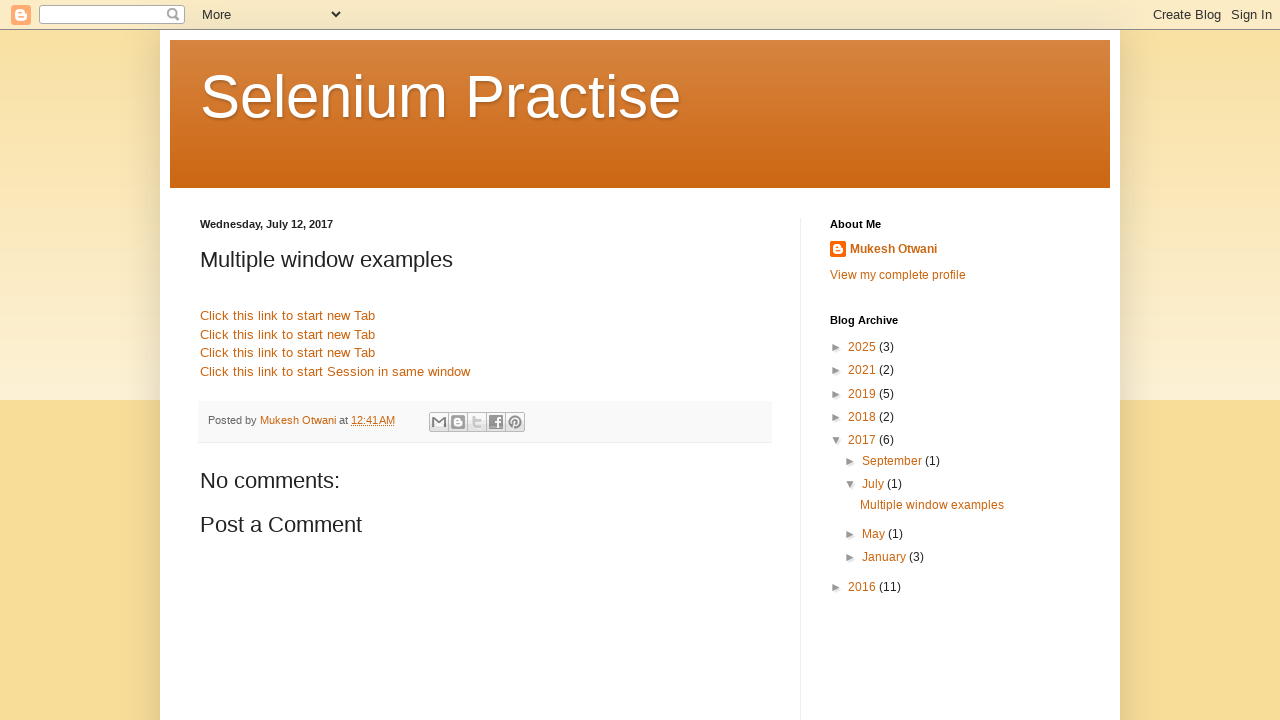

Clicked link to open Google in new window at (288, 316) on xpath=//a[@href='//www.google.com']
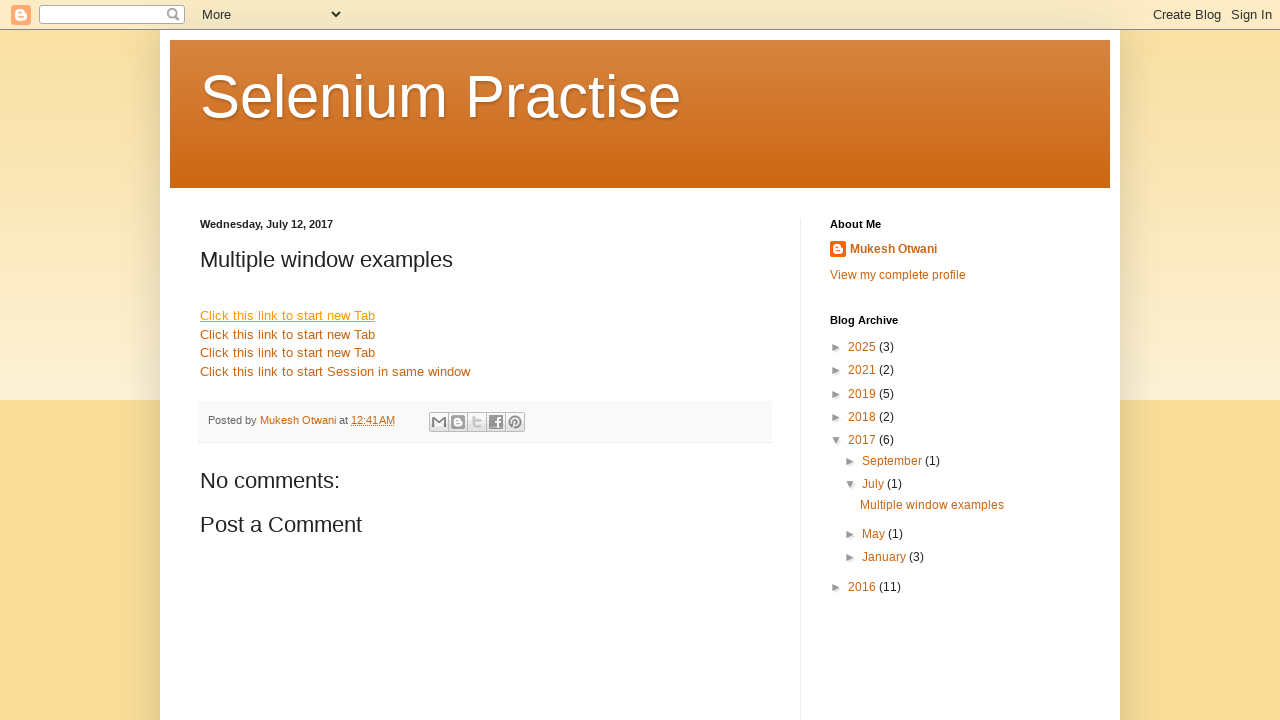

Retrieved all open pages from context
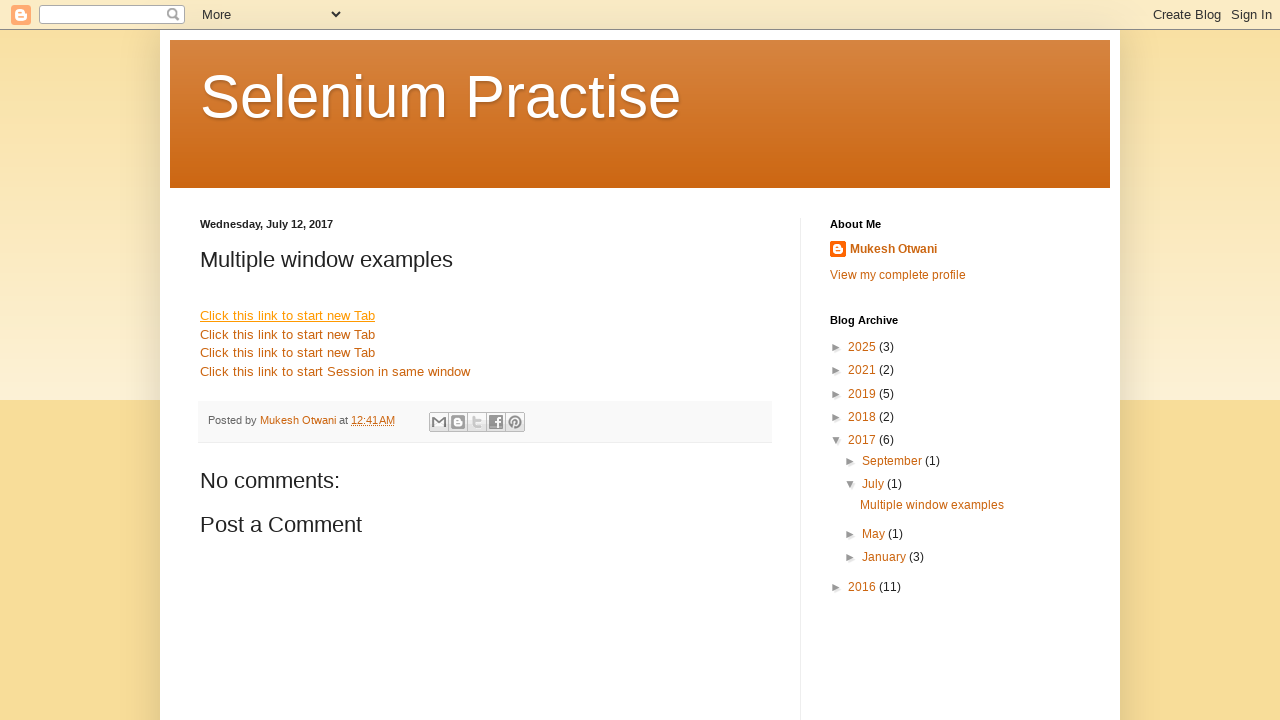

Closed the new Google window
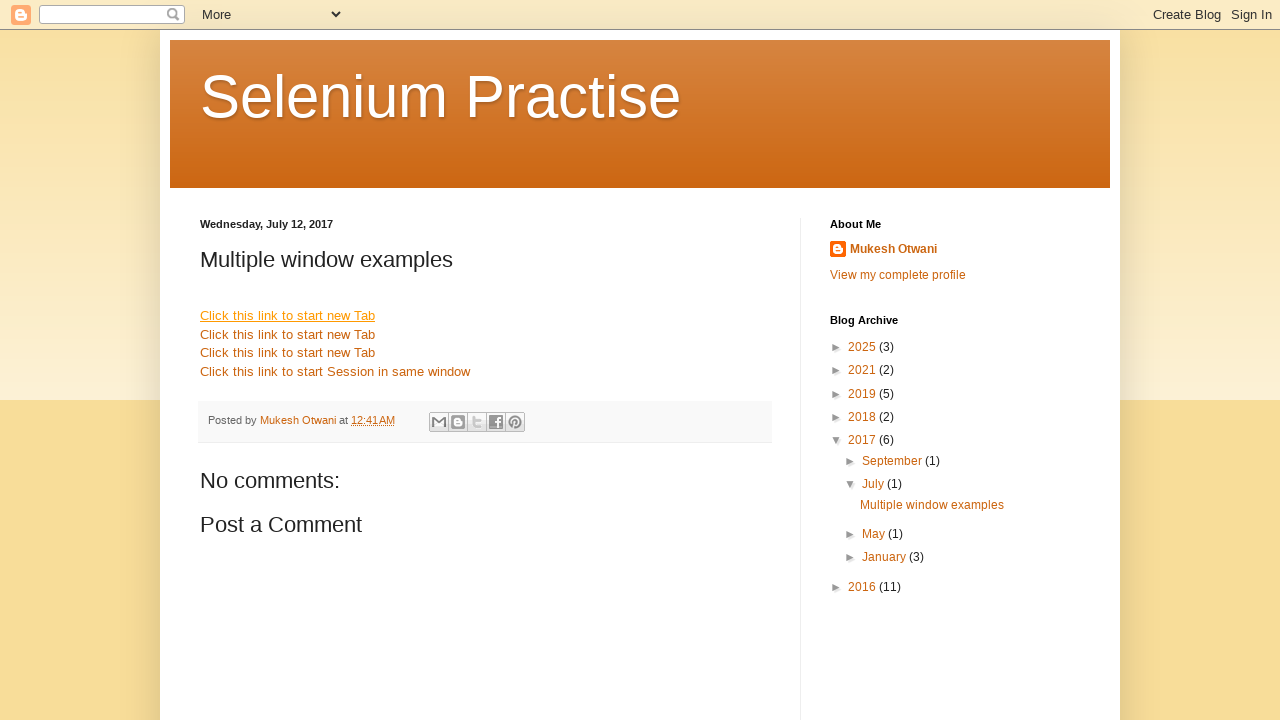

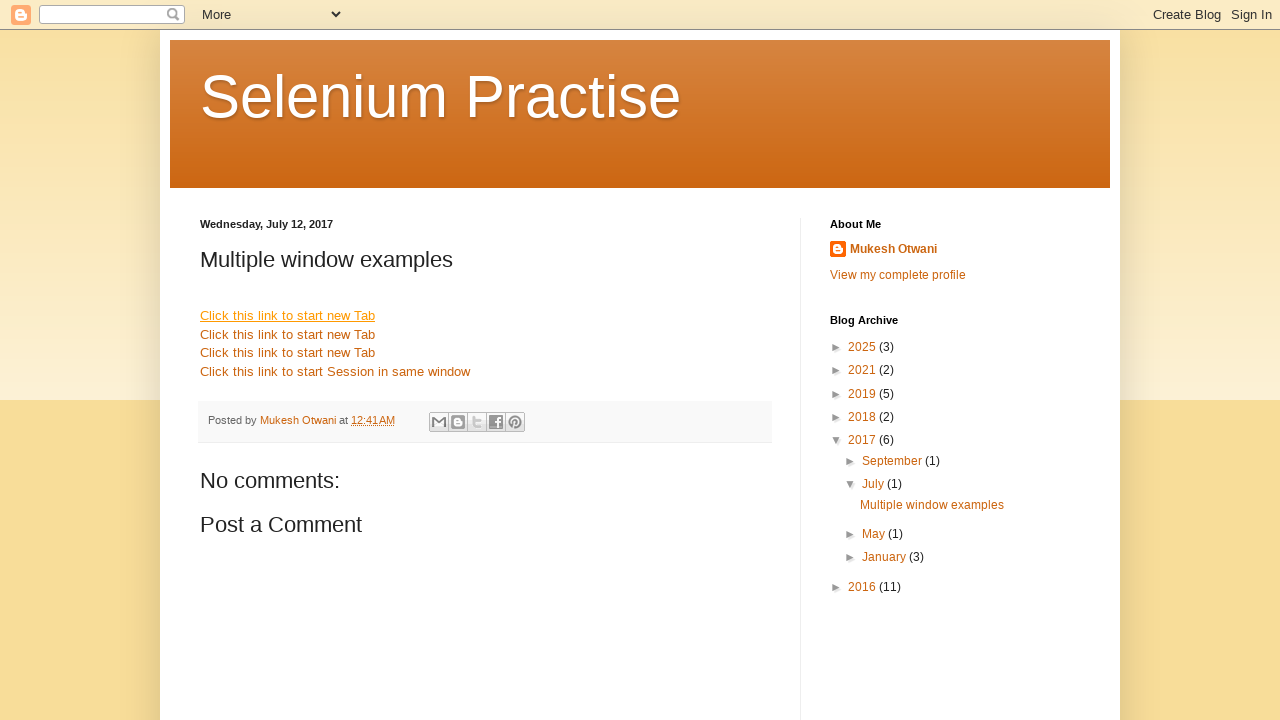